Tests registration form validation when phone number field is empty, expecting an error message

Starting URL: https://valbury.co.id/campaign/trading-tools-acuity

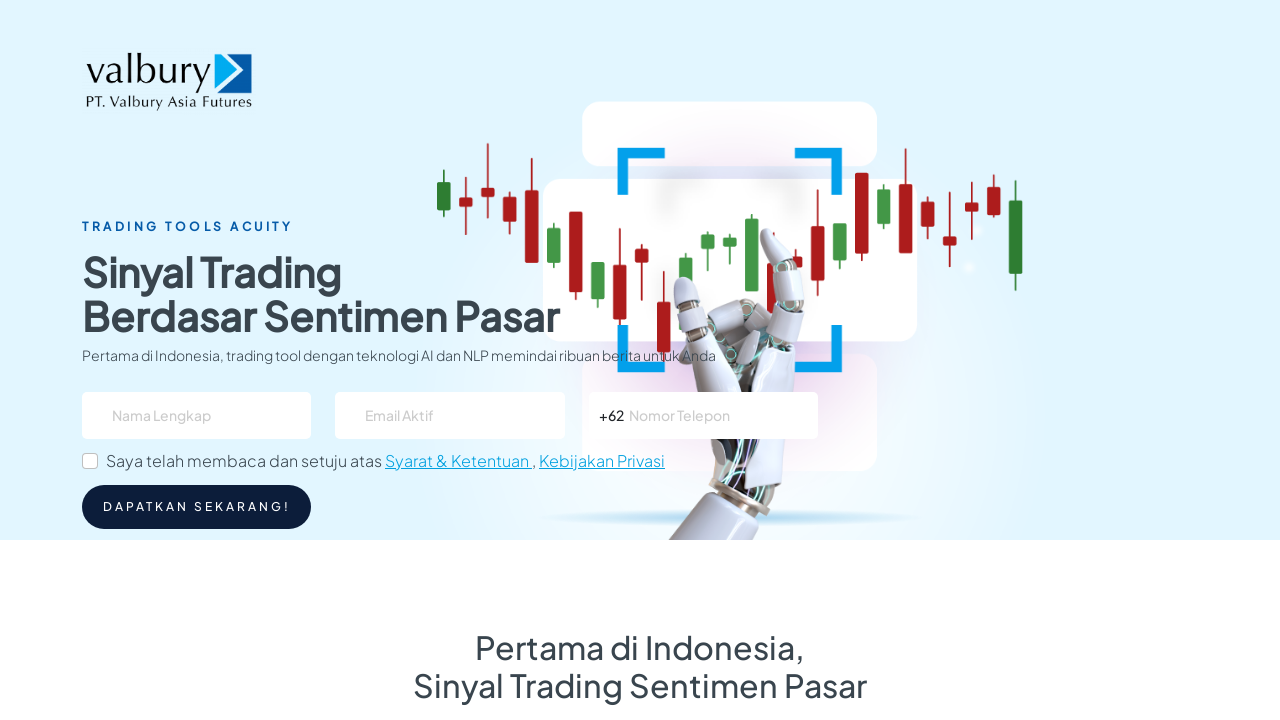

Filled name field with 'Bagus Mulyawan' on #name
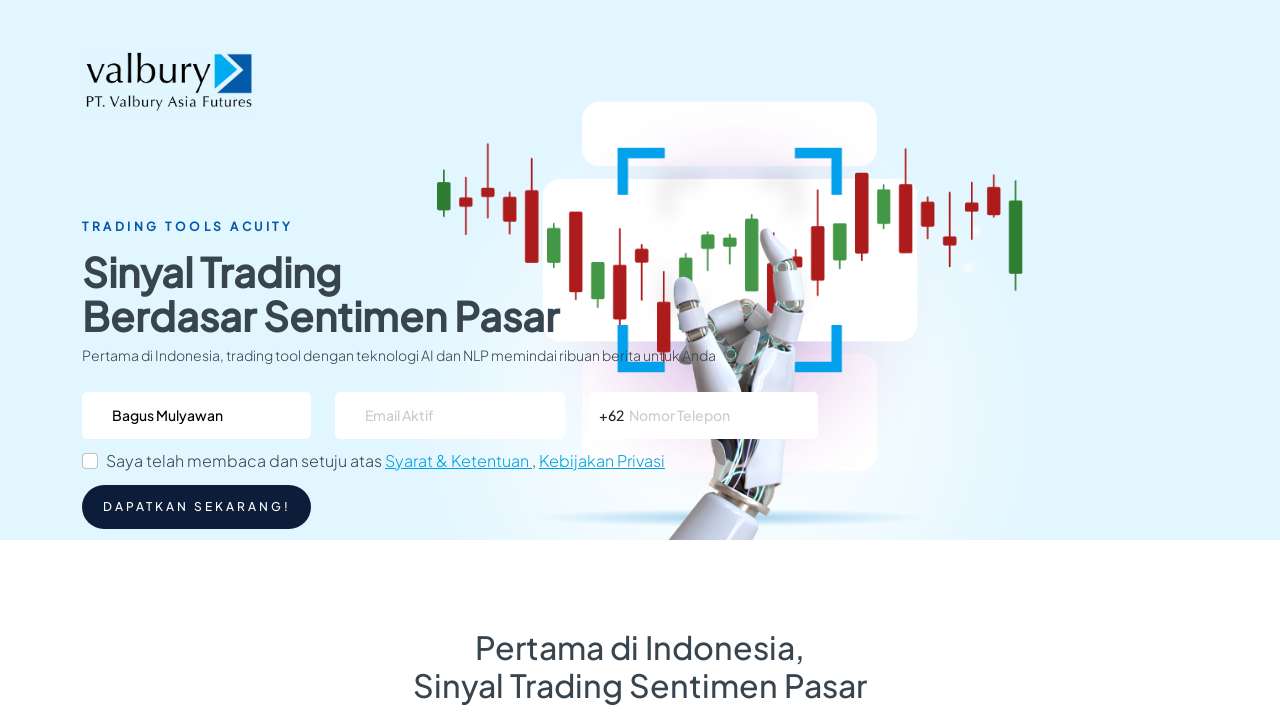

Filled email field with 'bagus15@gmail.com' on #email
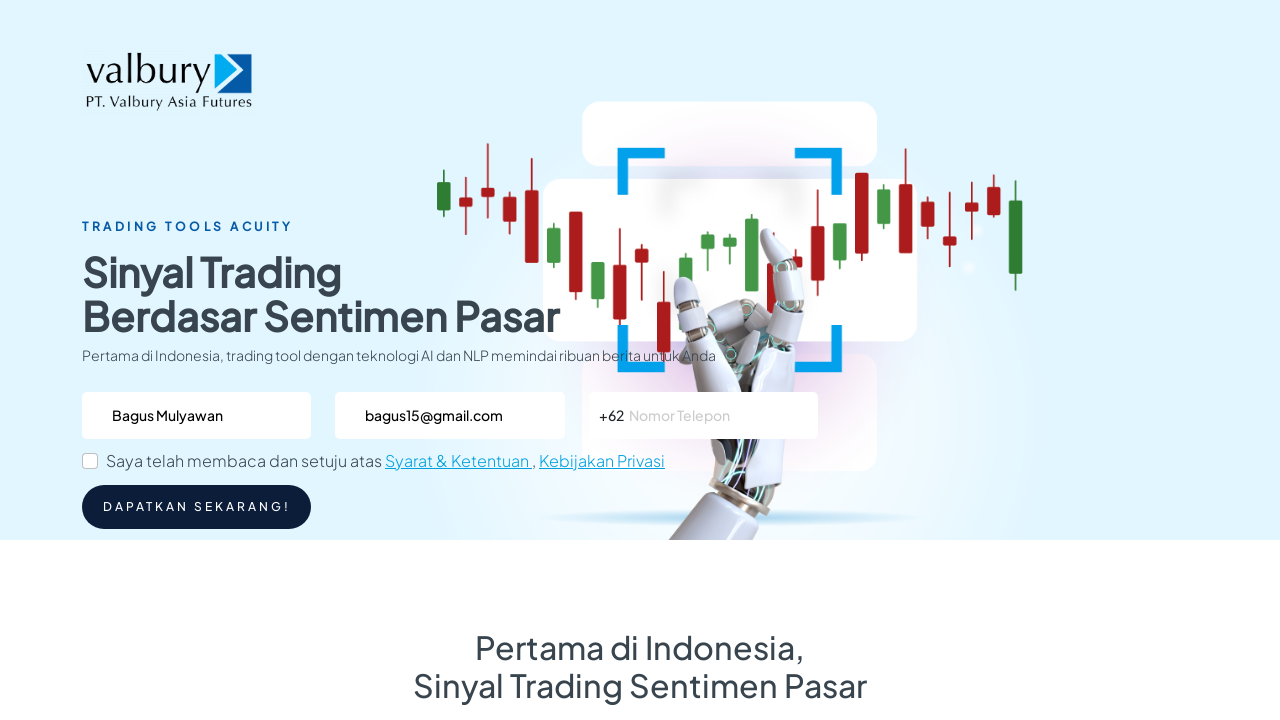

Clicked checkbox to agree to terms and conditions at (90, 461) on #flexCheckChecked
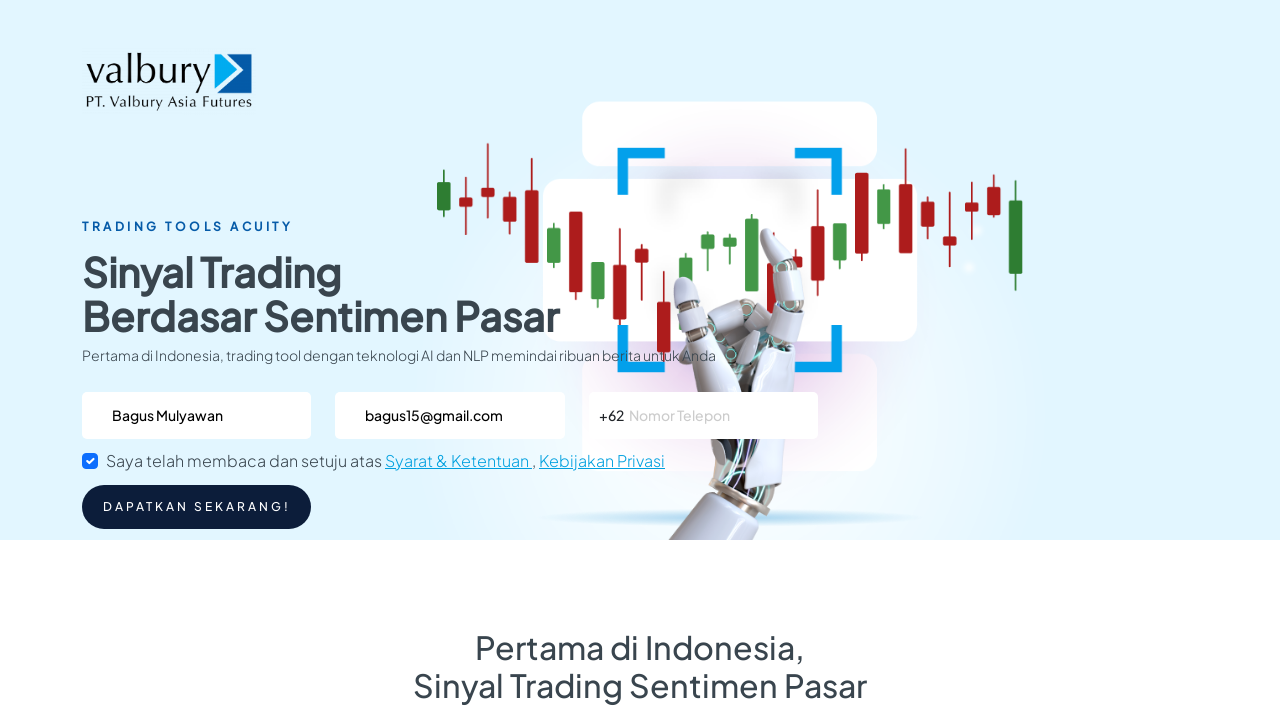

Clicked register button to submit form at (197, 507) on #btn-daftar
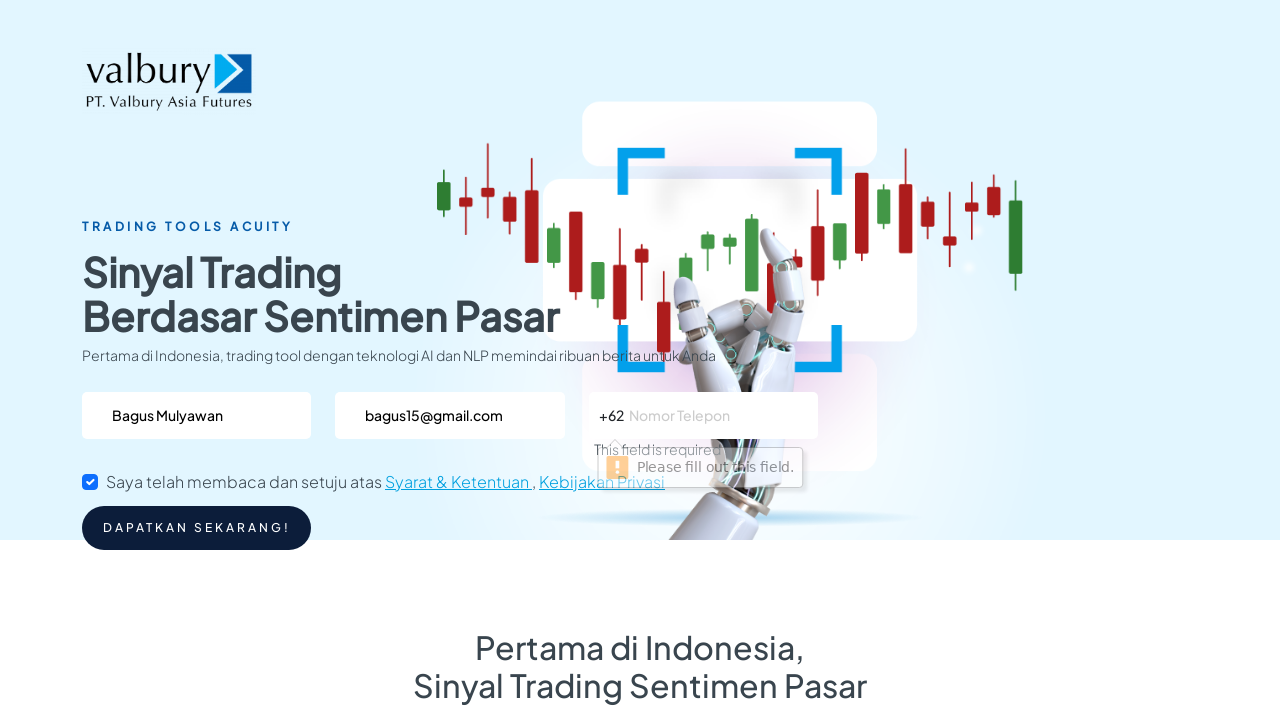

Error message appeared for empty phone number field
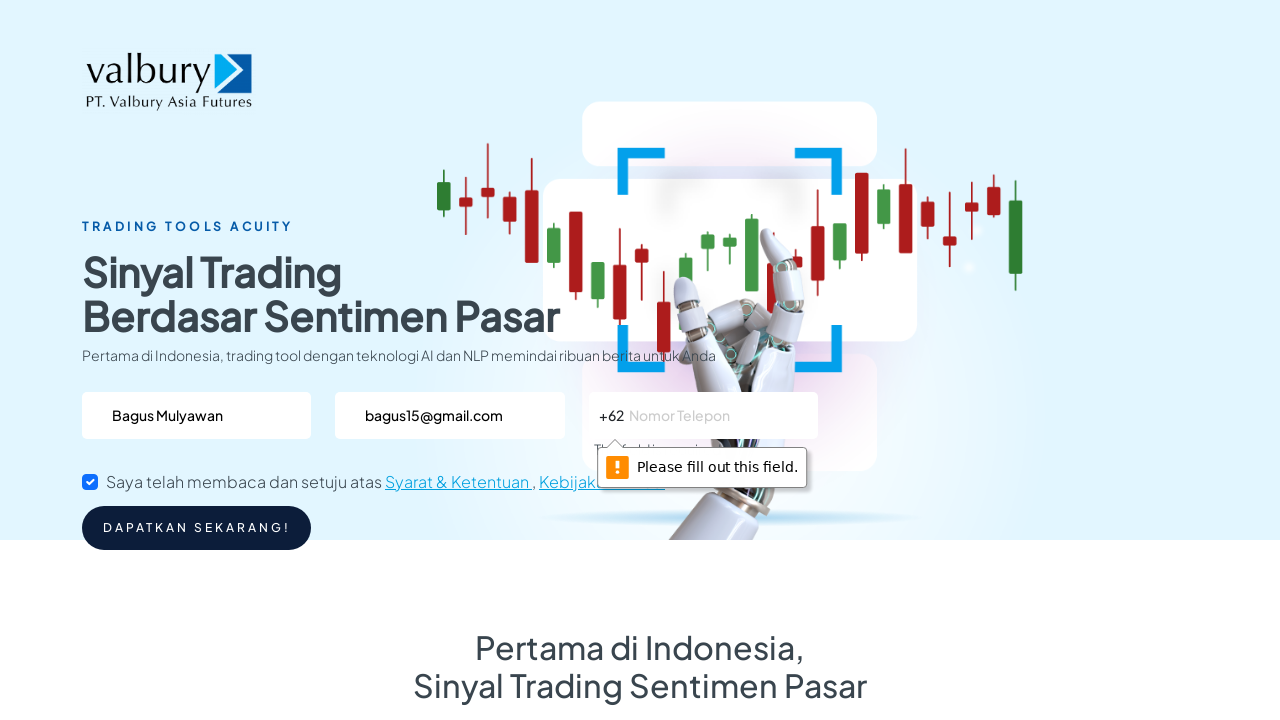

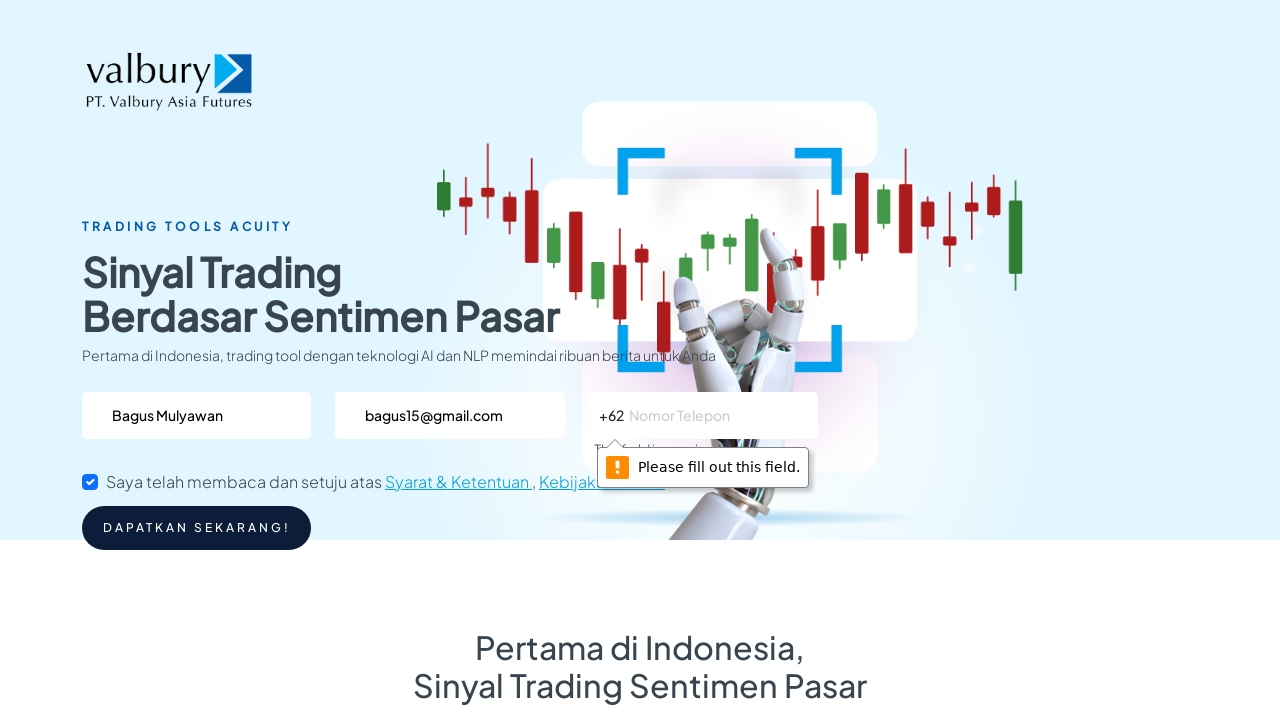